Tests jQuery UI datepicker functionality by opening the calendar, navigating to the next month, and selecting the 22nd day

Starting URL: https://jqueryui.com/datepicker/

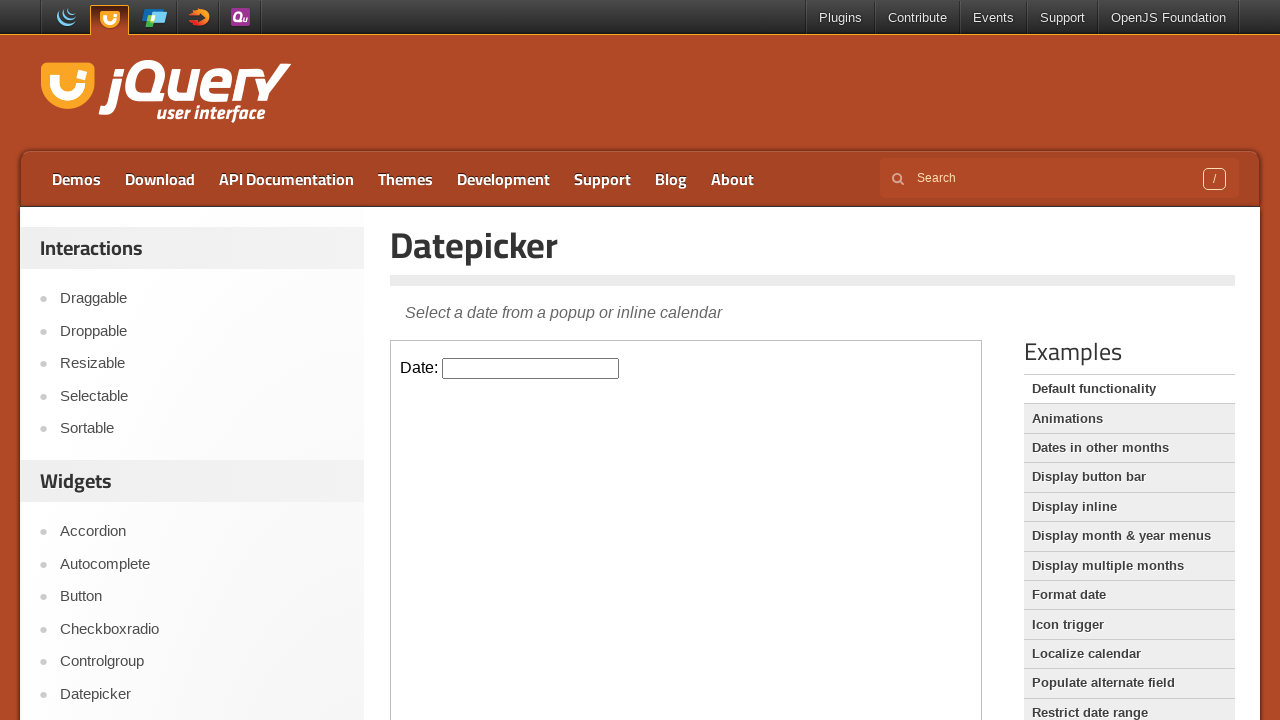

Located iframe containing datepicker demo
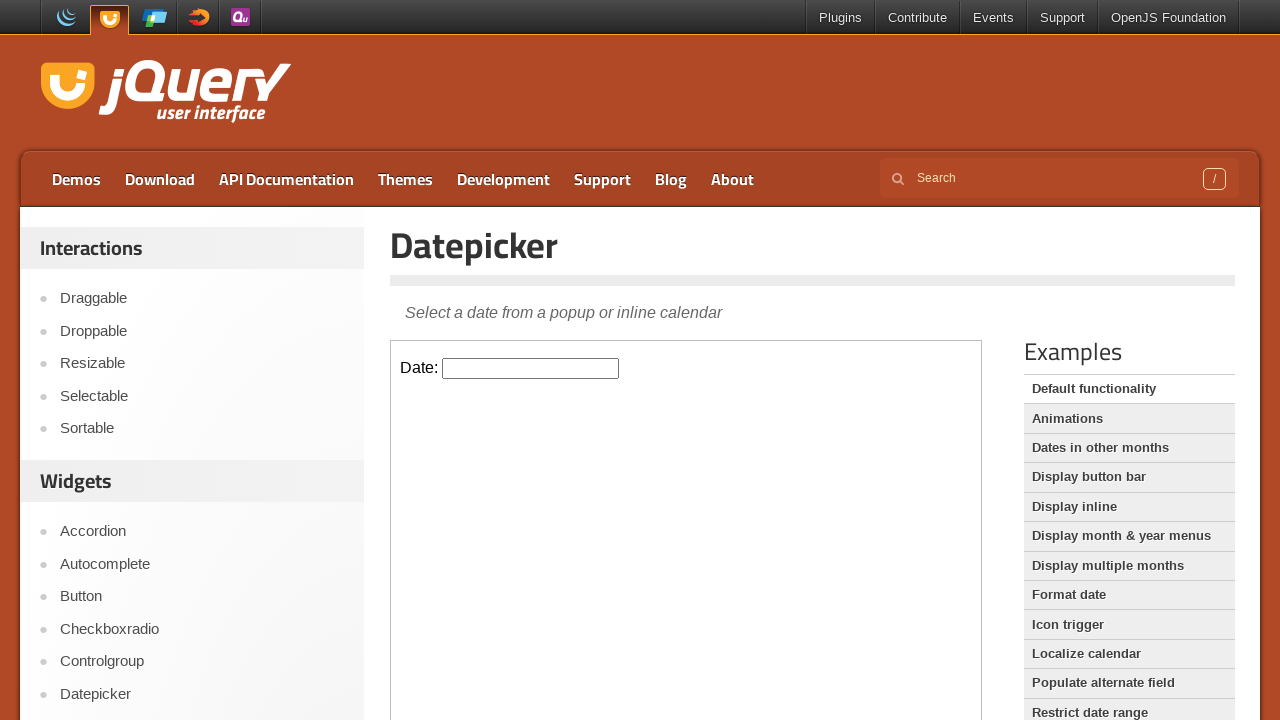

Clicked datepicker input field to open calendar at (531, 368) on iframe[src='/resources/demos/datepicker/default.html'] >> internal:control=enter
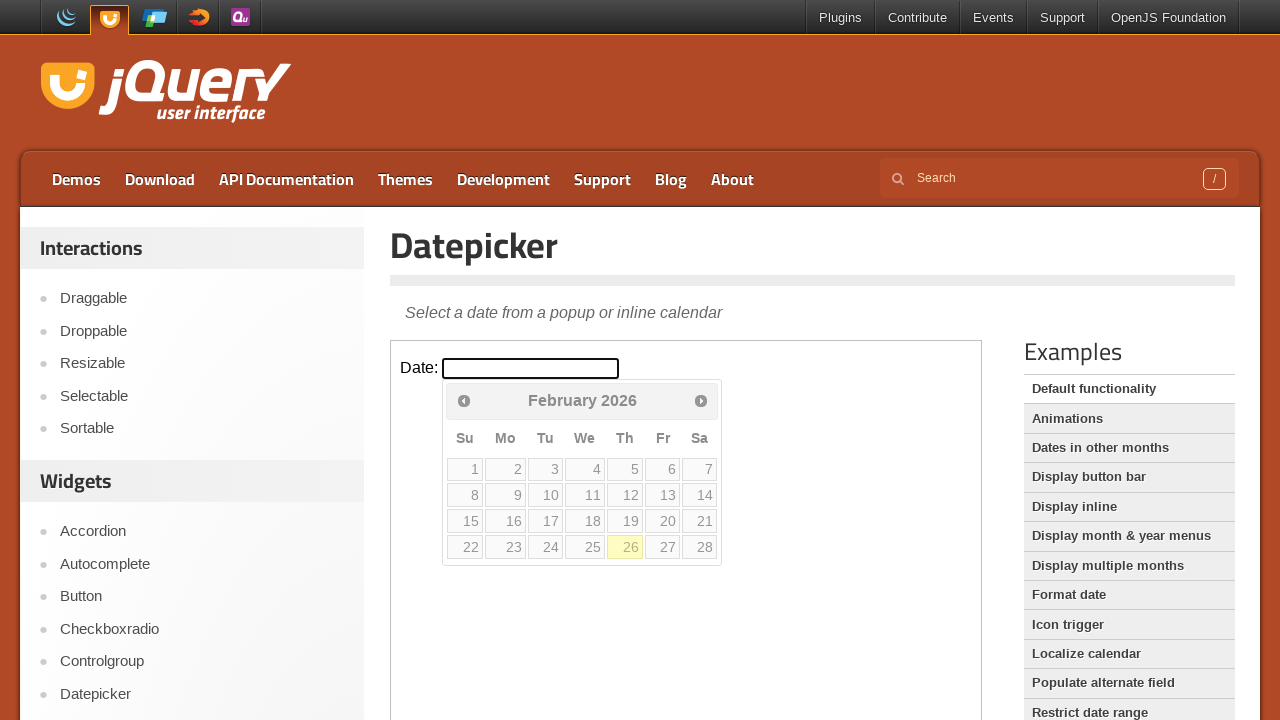

Clicked Next button to navigate to next month at (701, 400) on iframe[src='/resources/demos/datepicker/default.html'] >> internal:control=enter
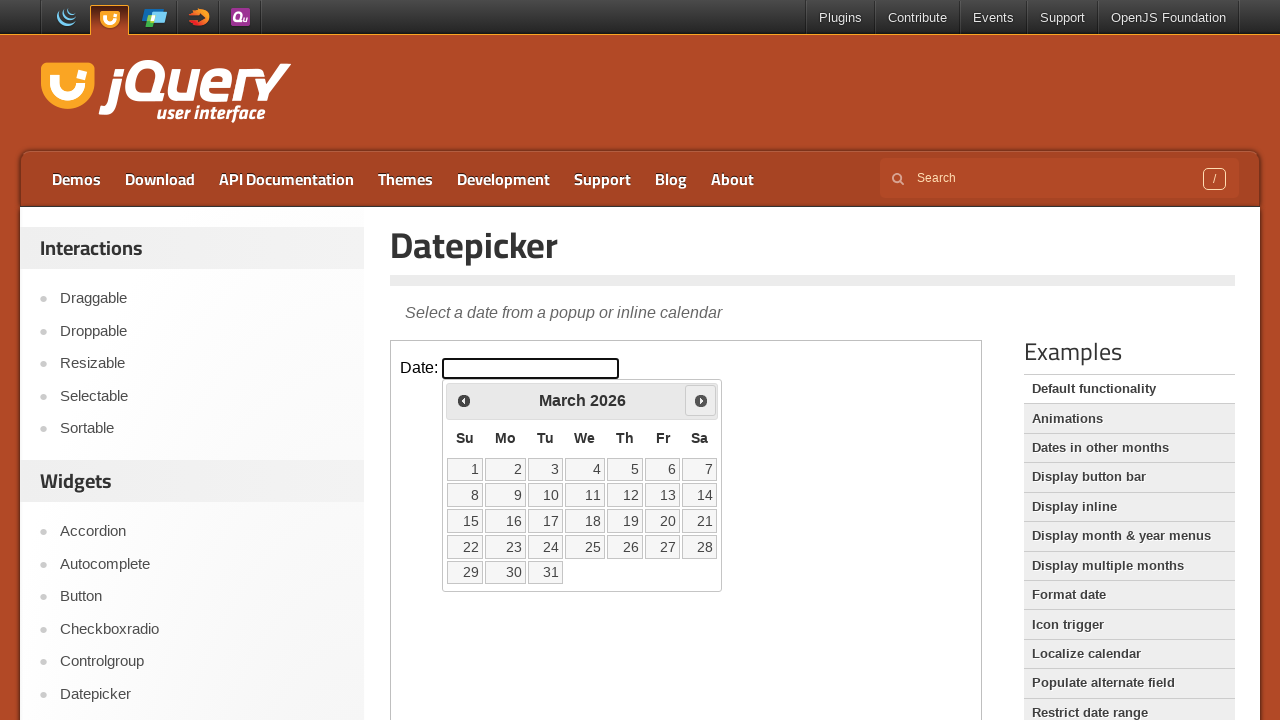

Selected the 22nd day of the month at (465, 547) on iframe[src='/resources/demos/datepicker/default.html'] >> internal:control=enter
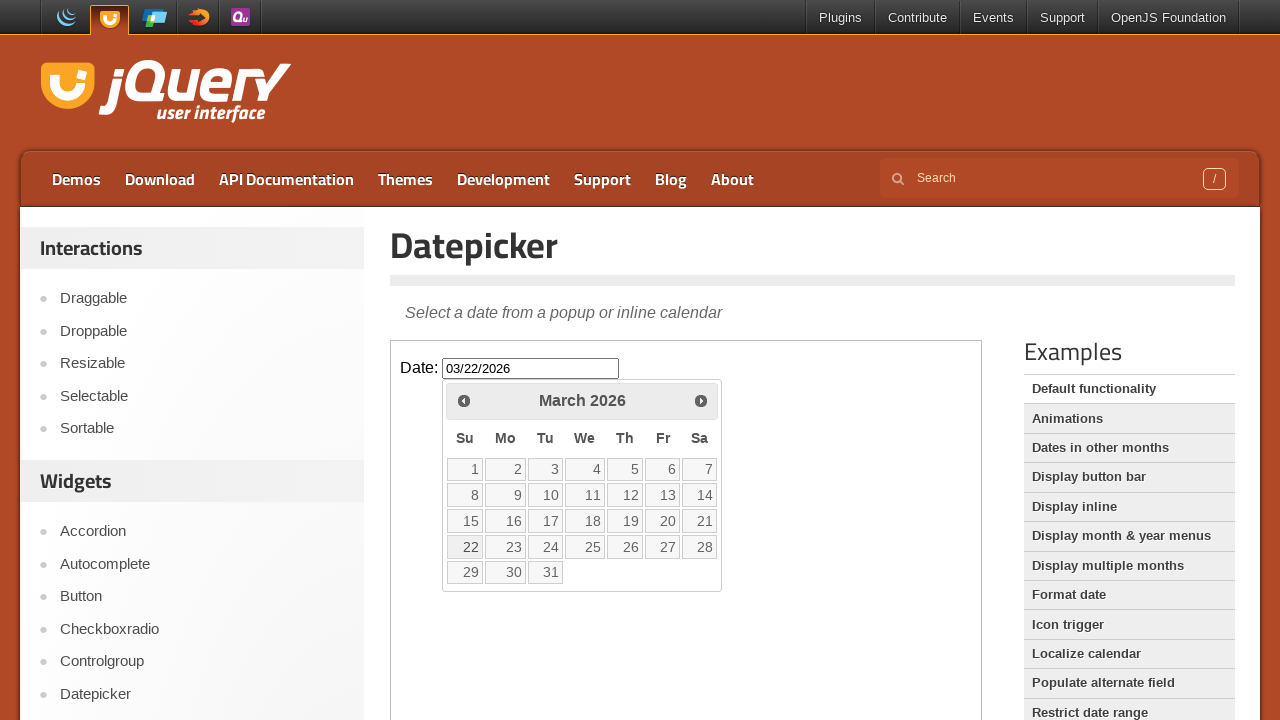

Retrieved selected date value: 03/22/2026
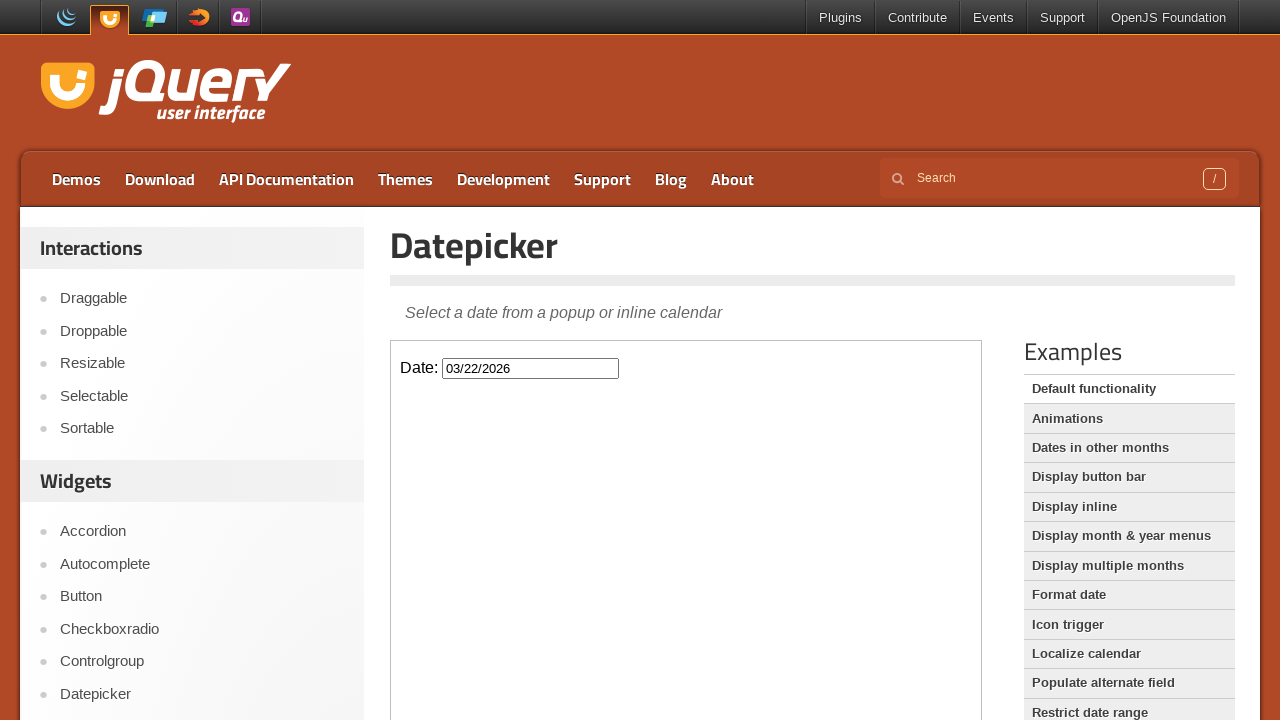

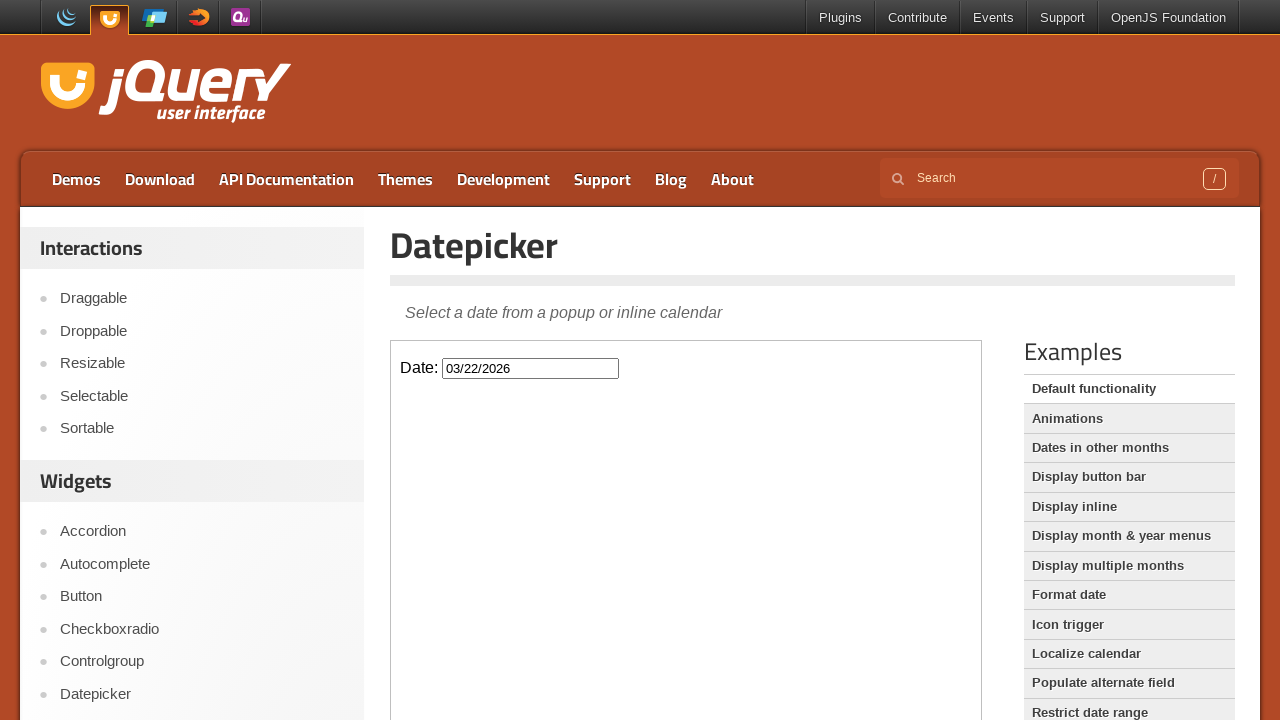